Tests a client-server form input validation by filling in personal information fields (firstname, surname, age, country, notes) and submitting the form.

Starting URL: https://testpages.herokuapp.com/styled/validation/input-validation.html

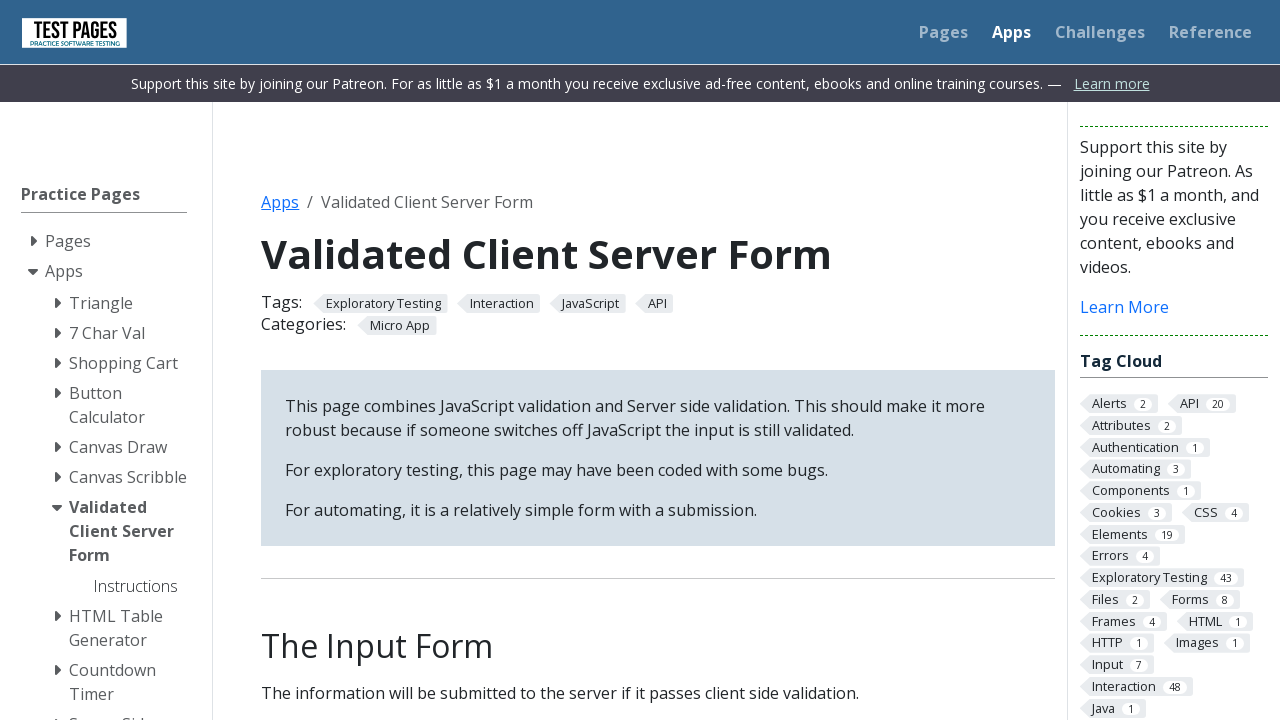

Filled first name field with 'Alupului' on #firstname
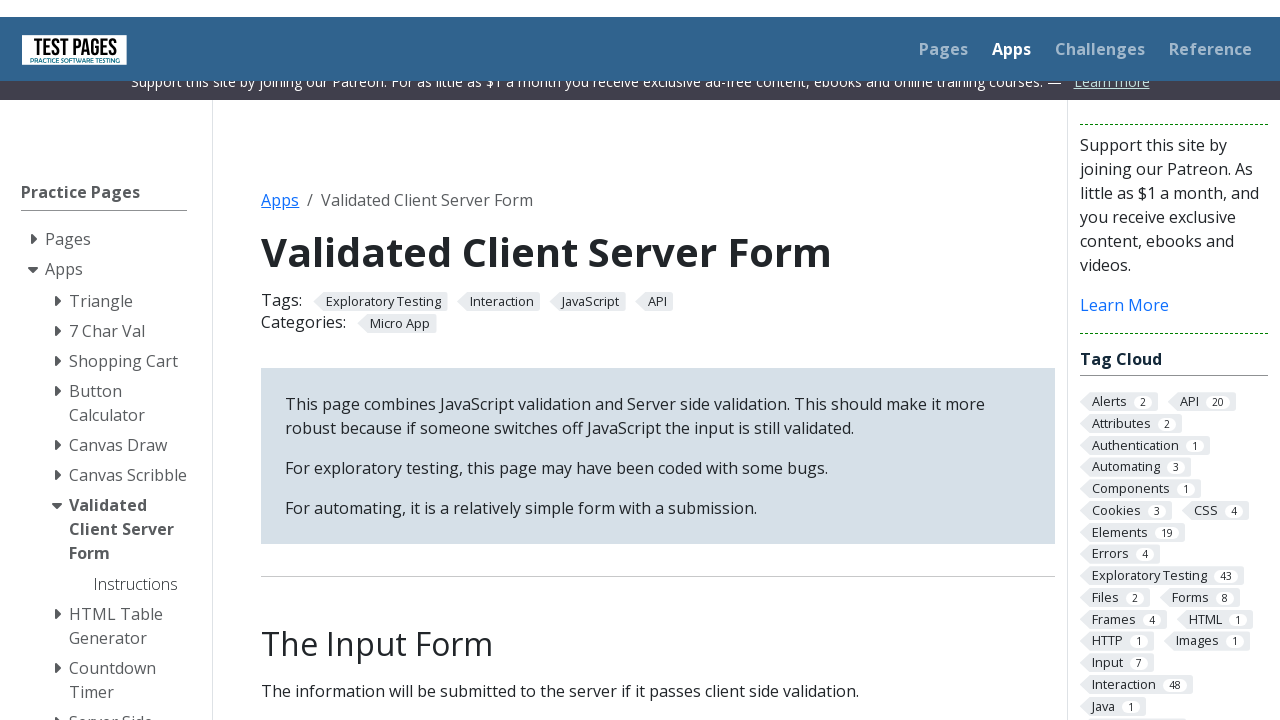

Filled surname field with 'Teodor-Iulian' on #surname
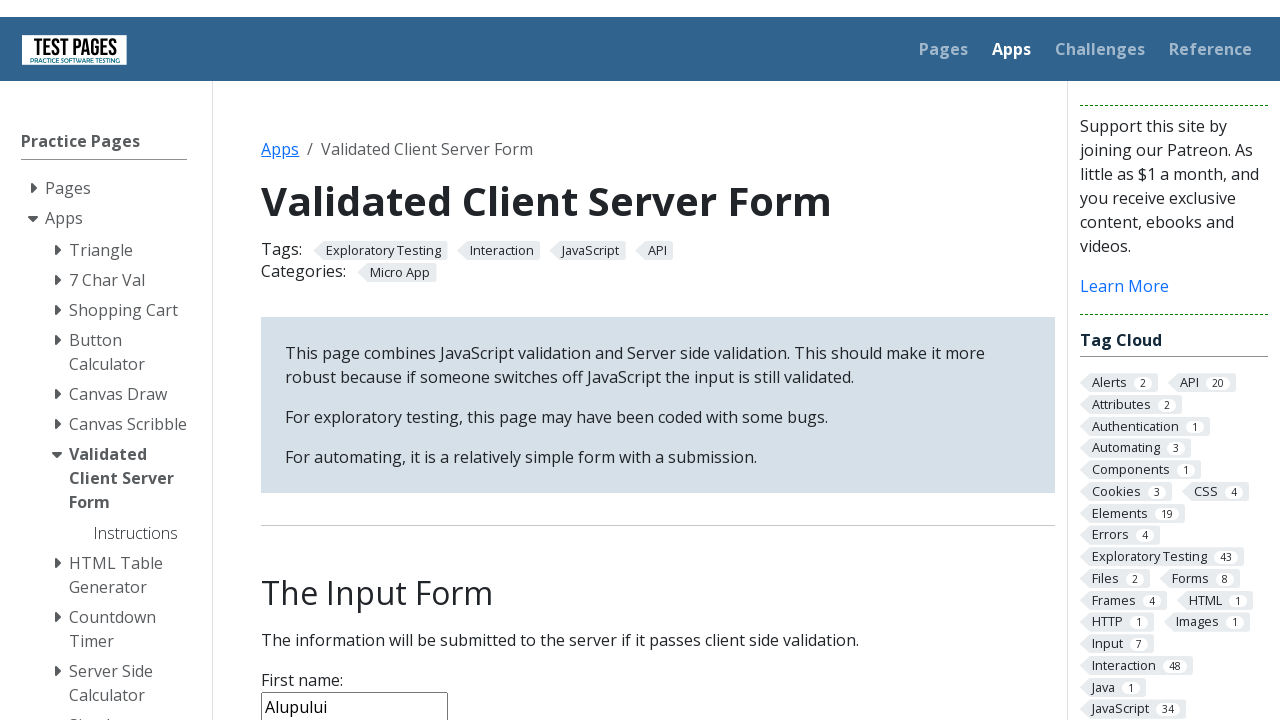

Filled age field with '33' on #age
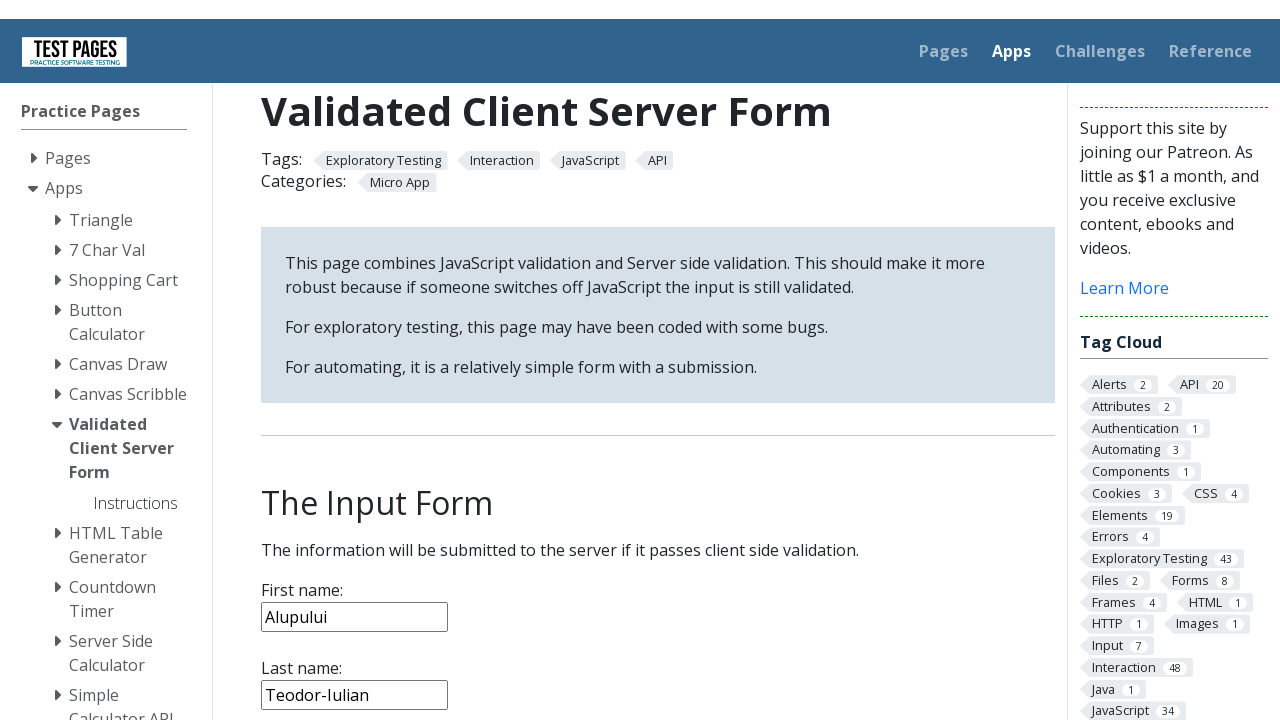

Selected 'Afghanistan' from country dropdown on #country
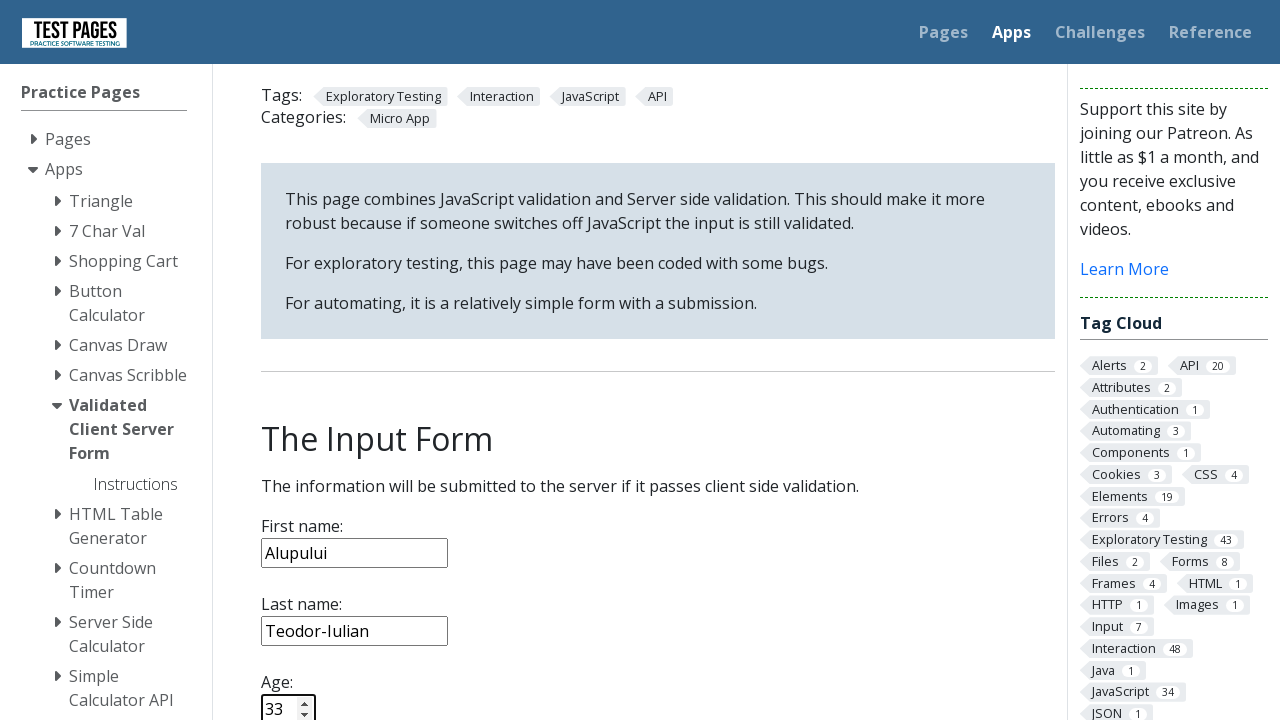

Filled notes field with 'QA Manual' on #notes
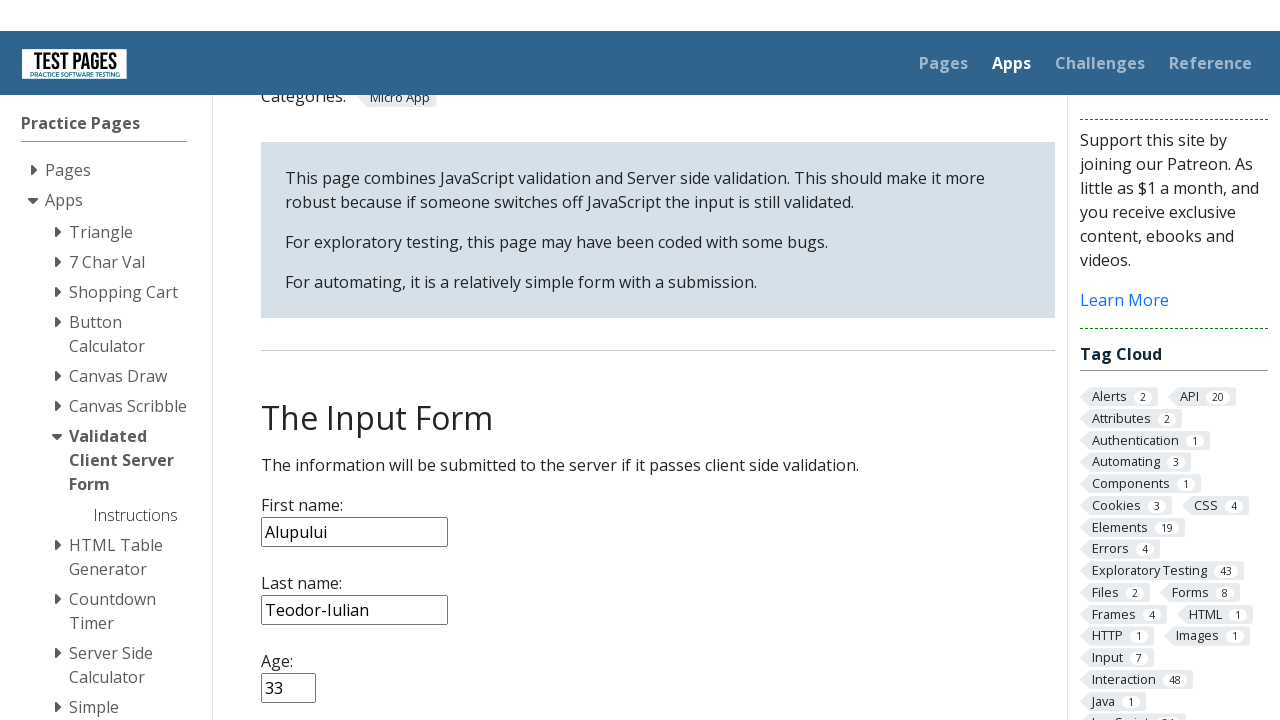

Clicked submit button to validate form at (296, 368) on input[type='submit']
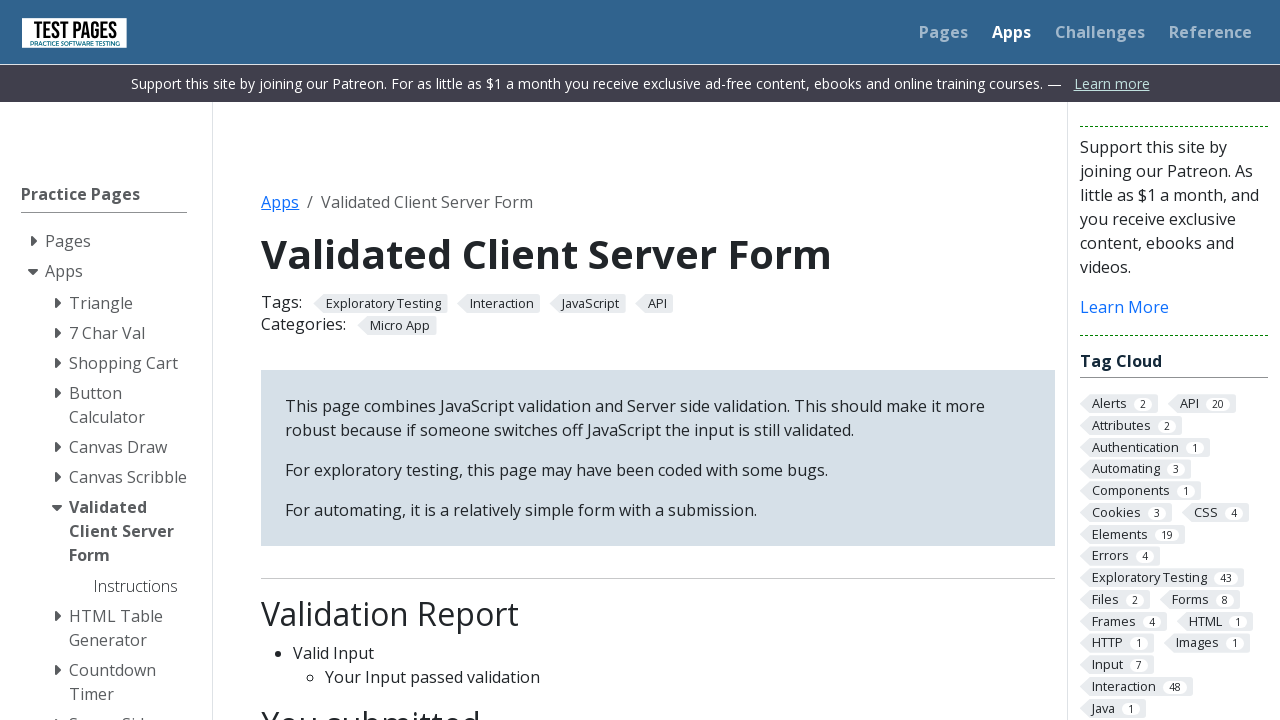

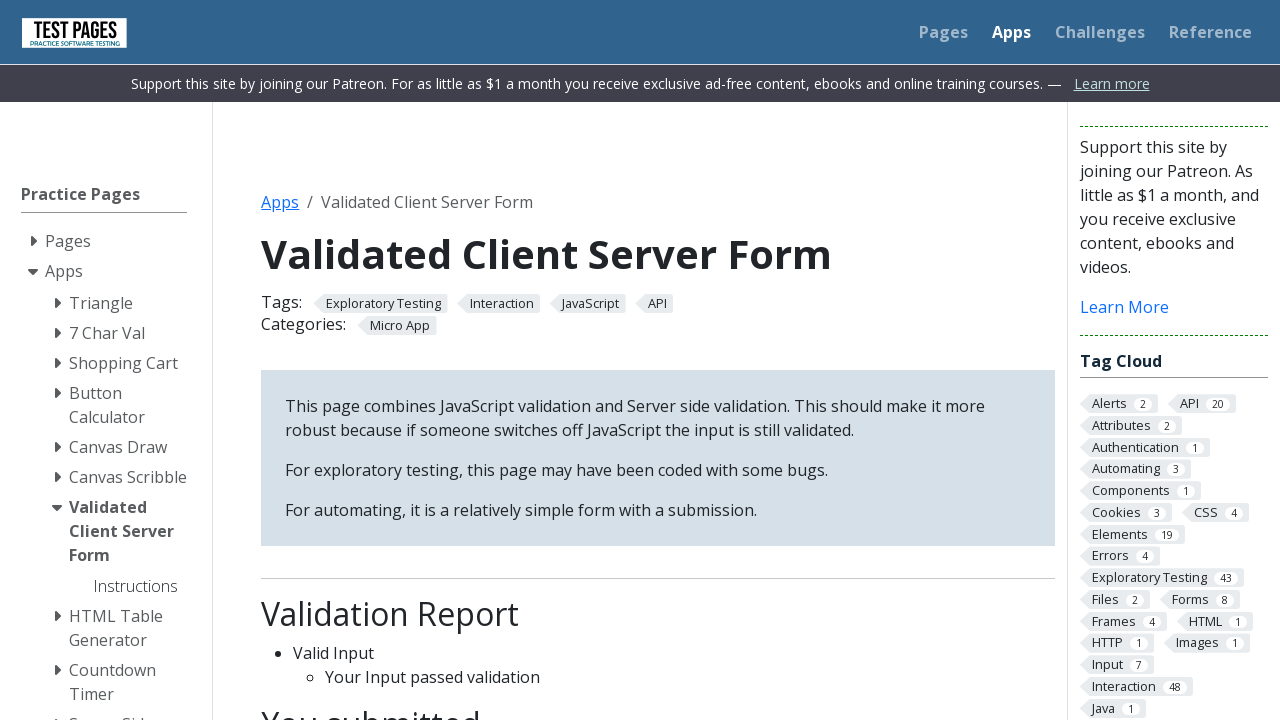